Navigates to the Puma India website and verifies the page loads by checking the page title

Starting URL: https://in.puma.com/in/en

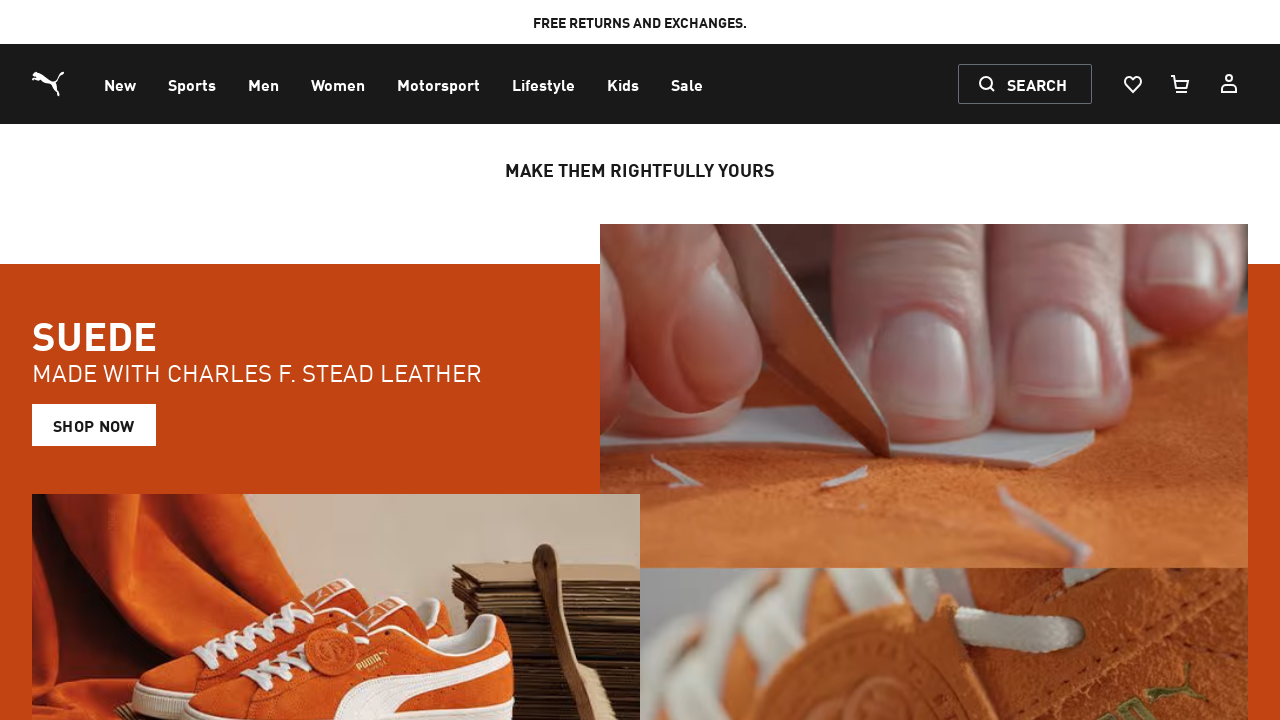

Navigated to Puma India website at https://in.puma.com/in/en
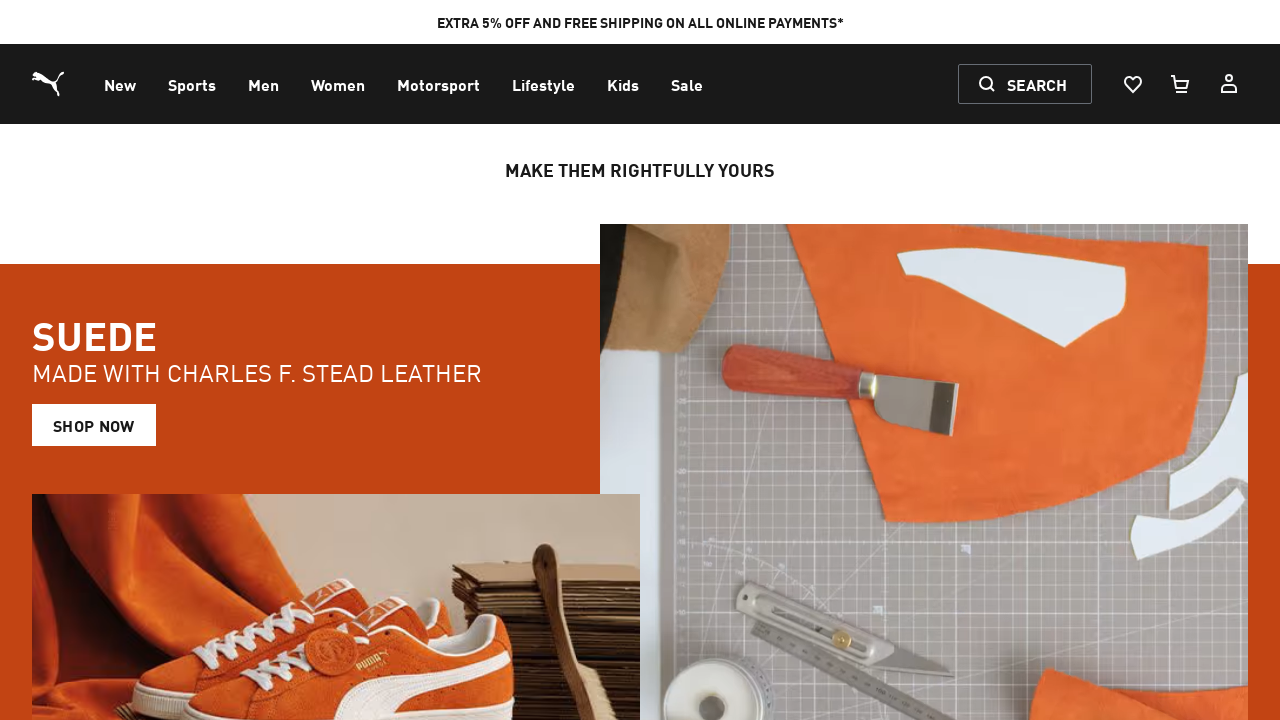

Page DOM content loaded
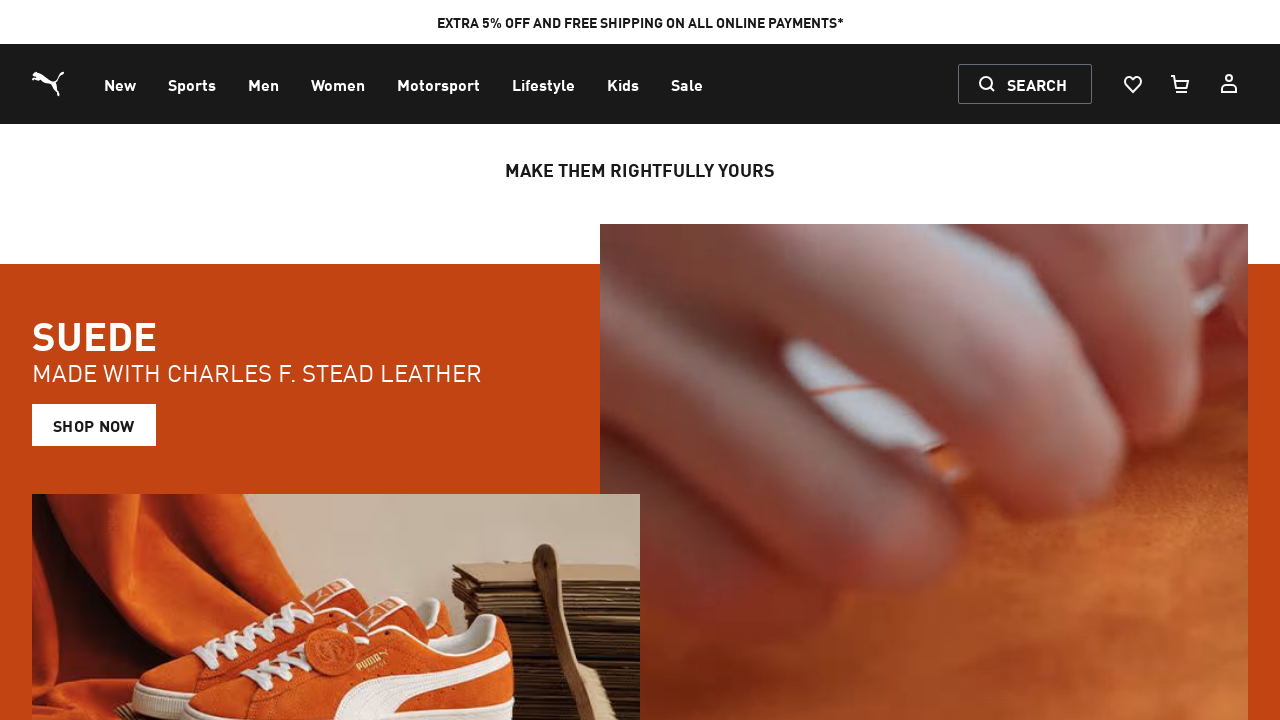

Retrieved page title: PUMA.COM | Forever Faster | PUMA India
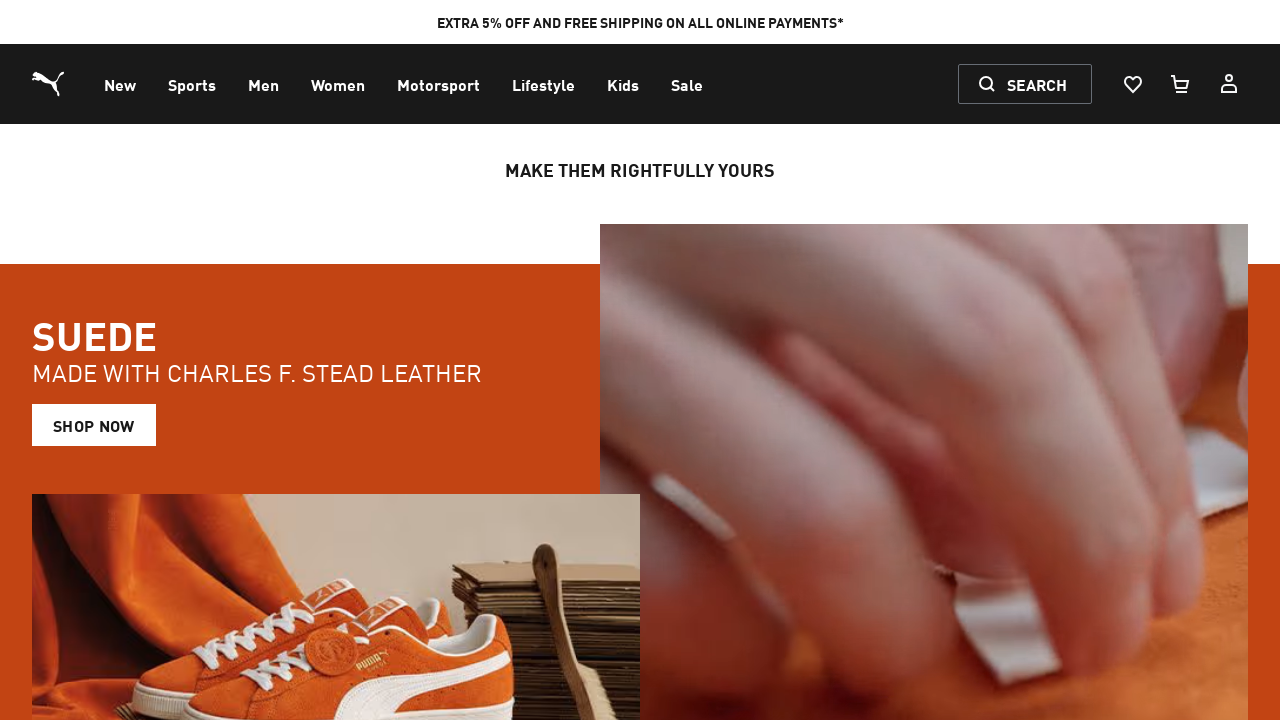

Waited 2 seconds for page content to become visible
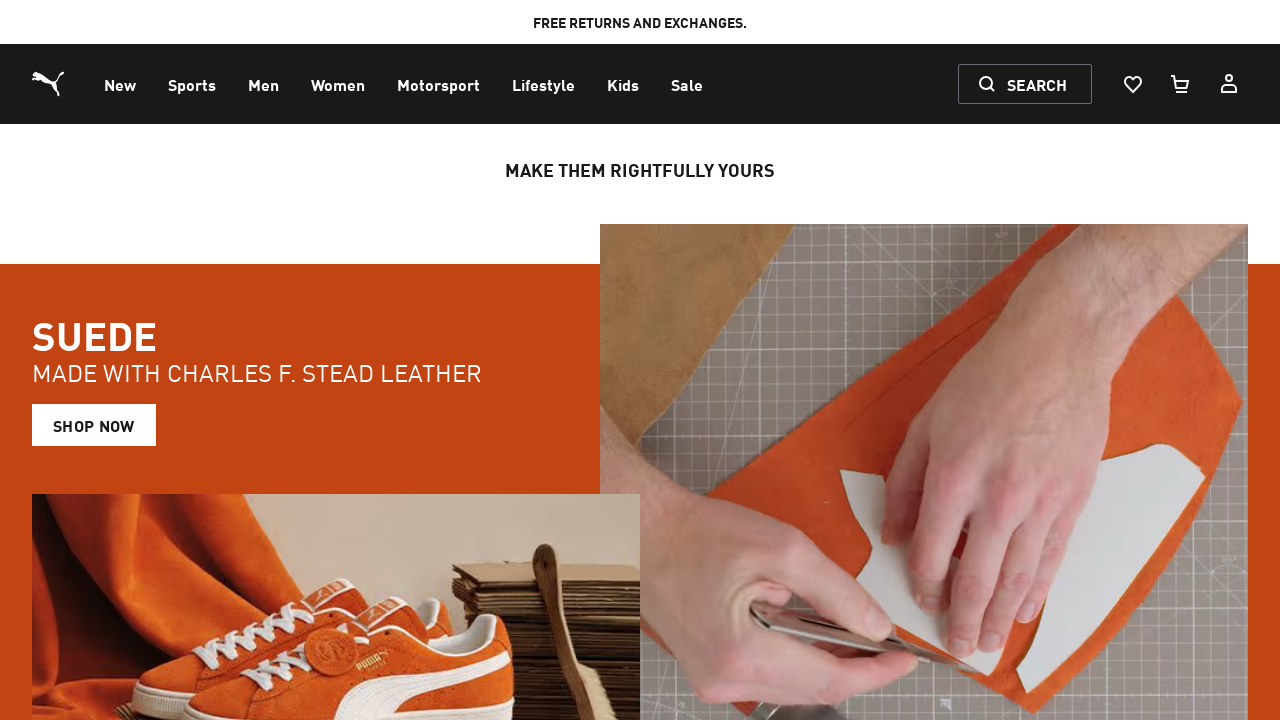

Verified page title contains 'Puma' or 'PUMA'
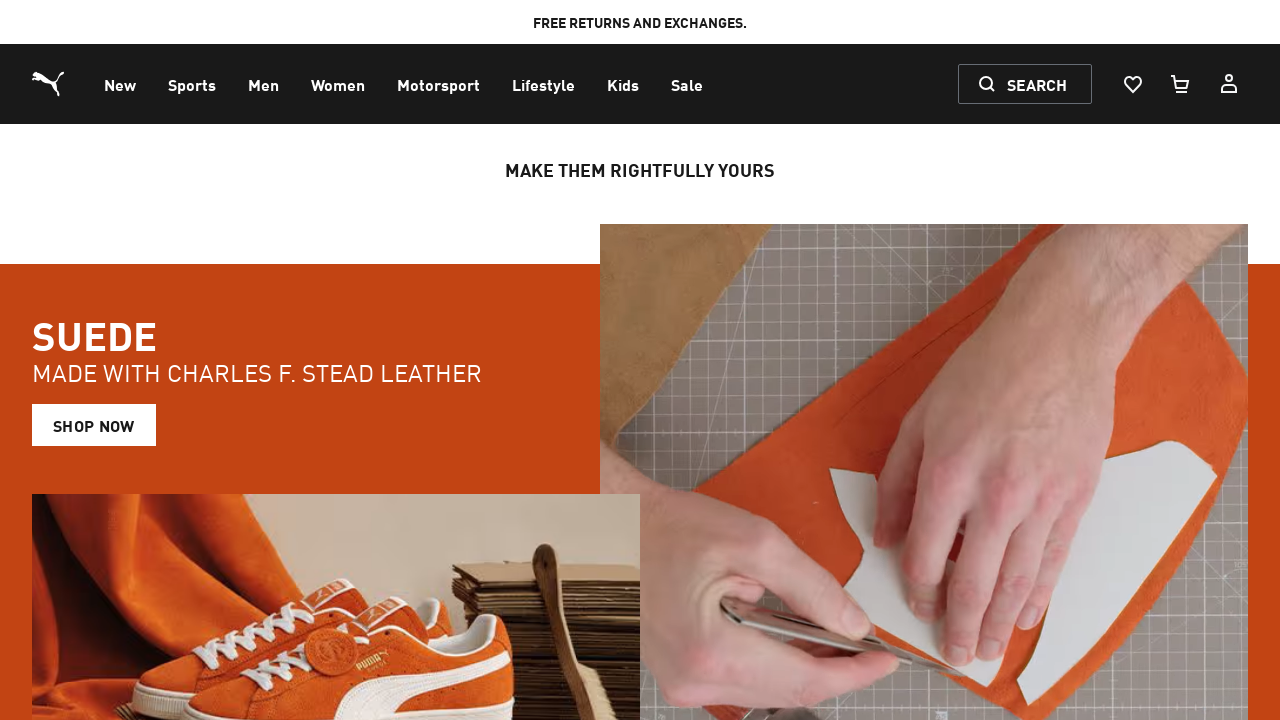

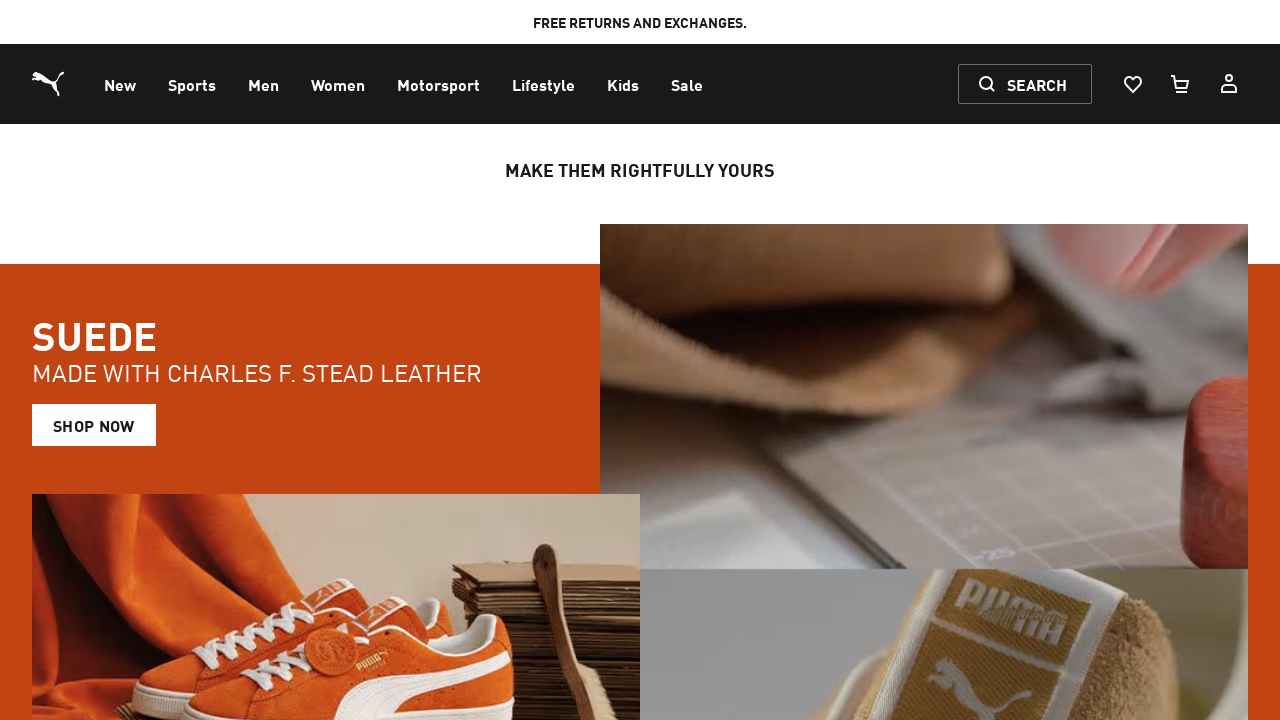